Tests clicking on a render canvas element on the SKP Beijing website

Starting URL: https://m.skp-beijing.com/lb2021ss/index.1.html

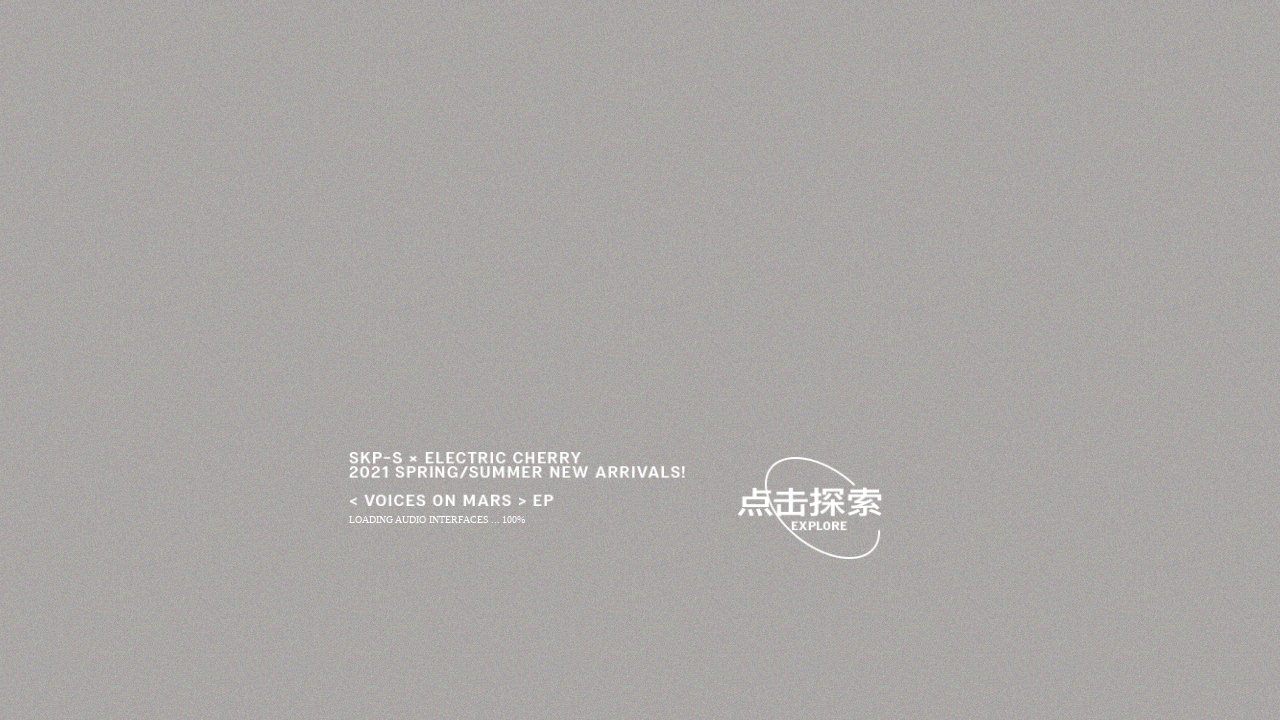

Navigated to SKP Beijing website
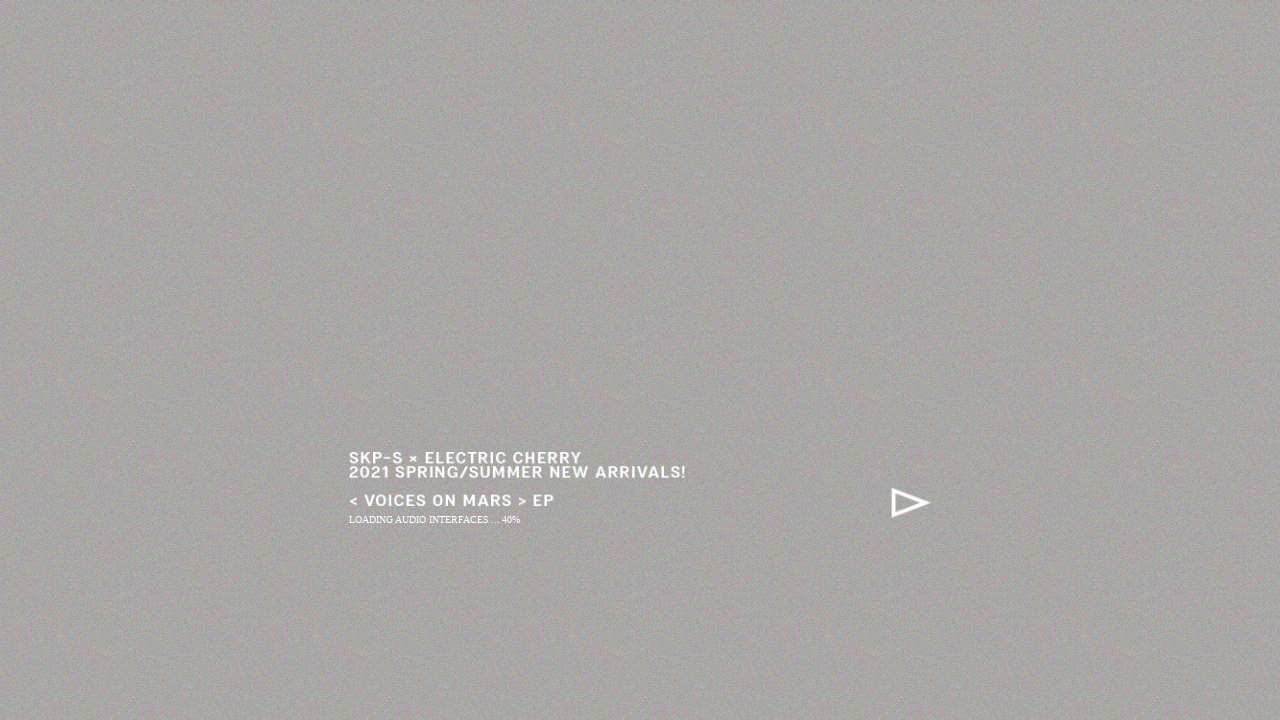

Clicked on the render canvas element at (640, 360) on #renderCanvas
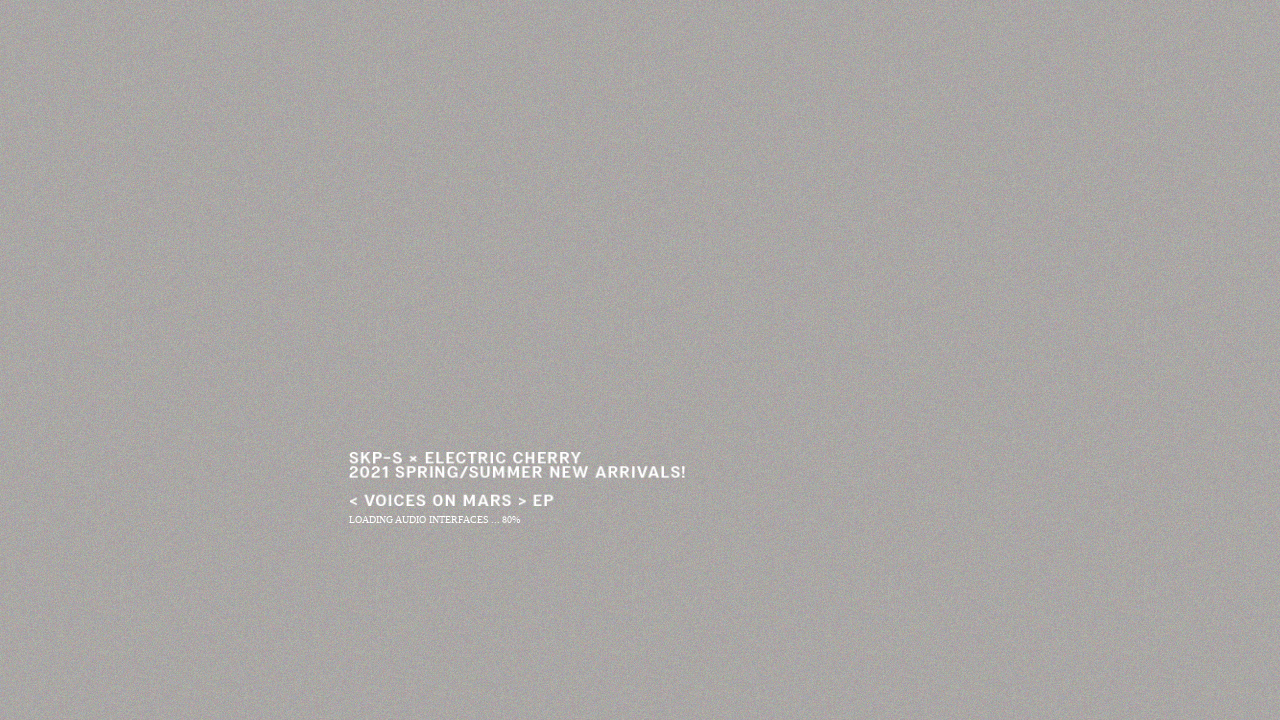

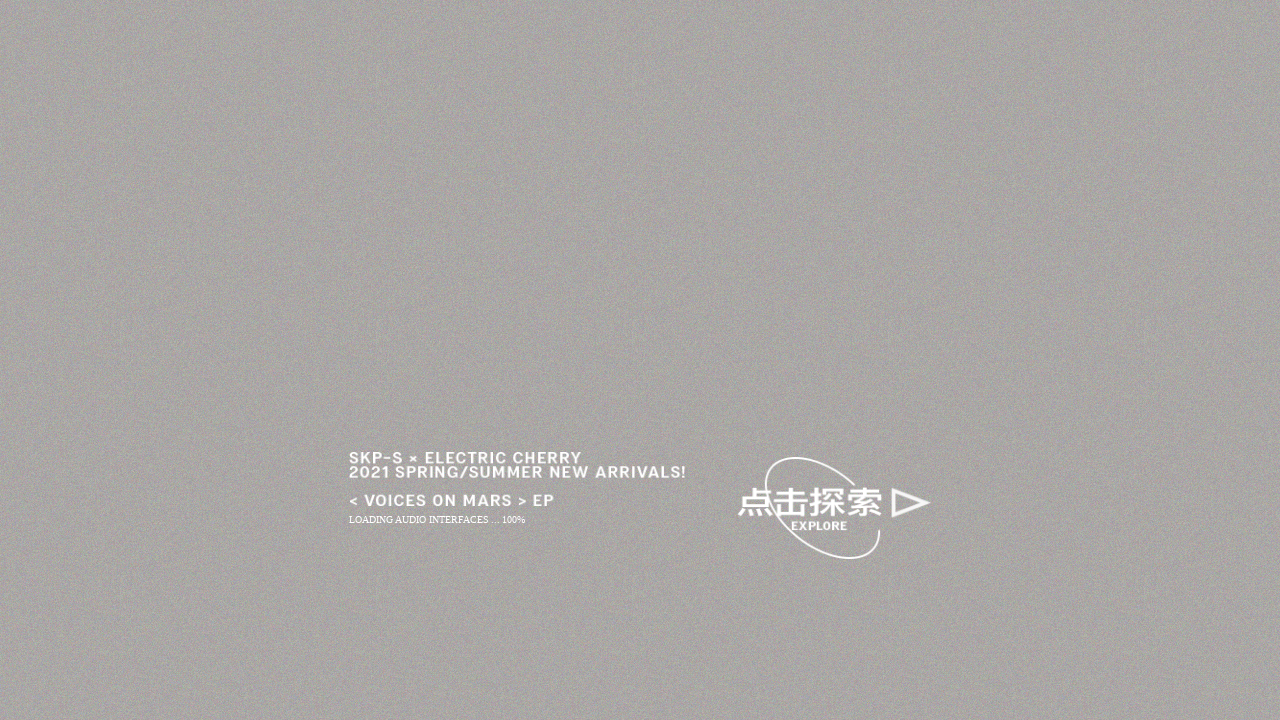